Tests AngularJS two-way data binding by typing a name into an input field and verifying the greeting text updates accordingly

Starting URL: https://angularjs.org

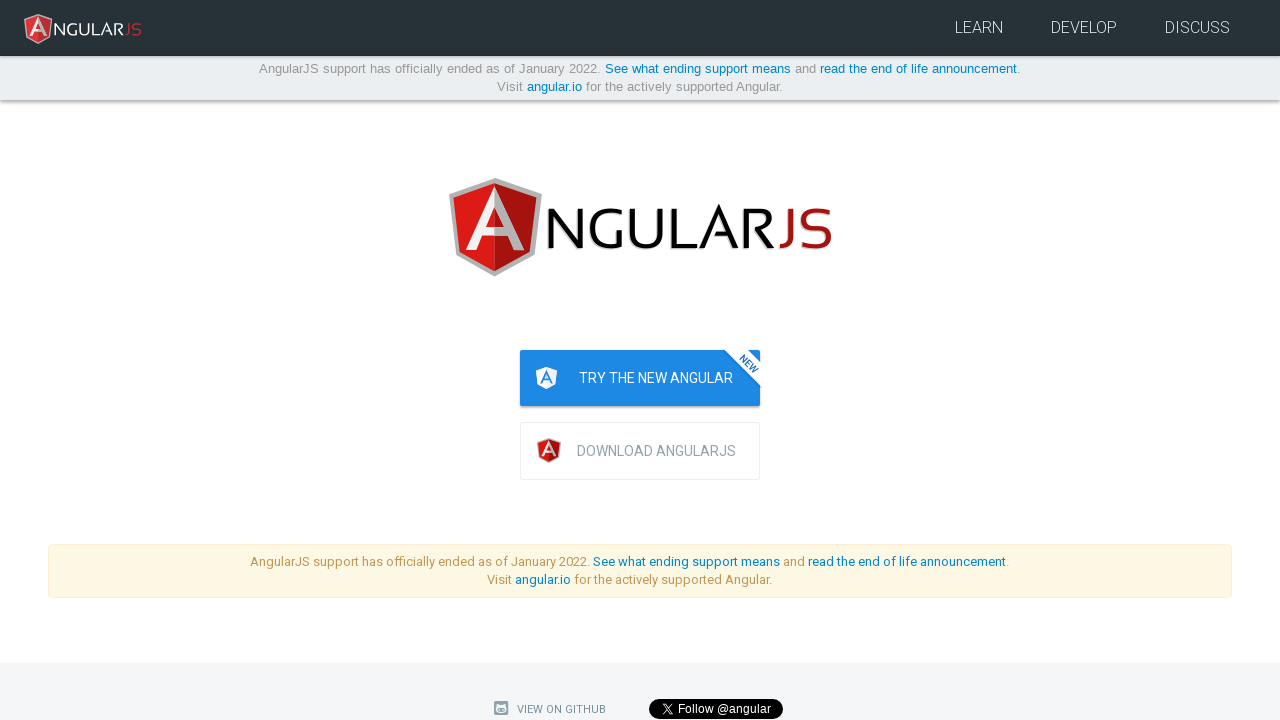

Filled name input field with 'jProtractor' on input[ng-model='yourName']
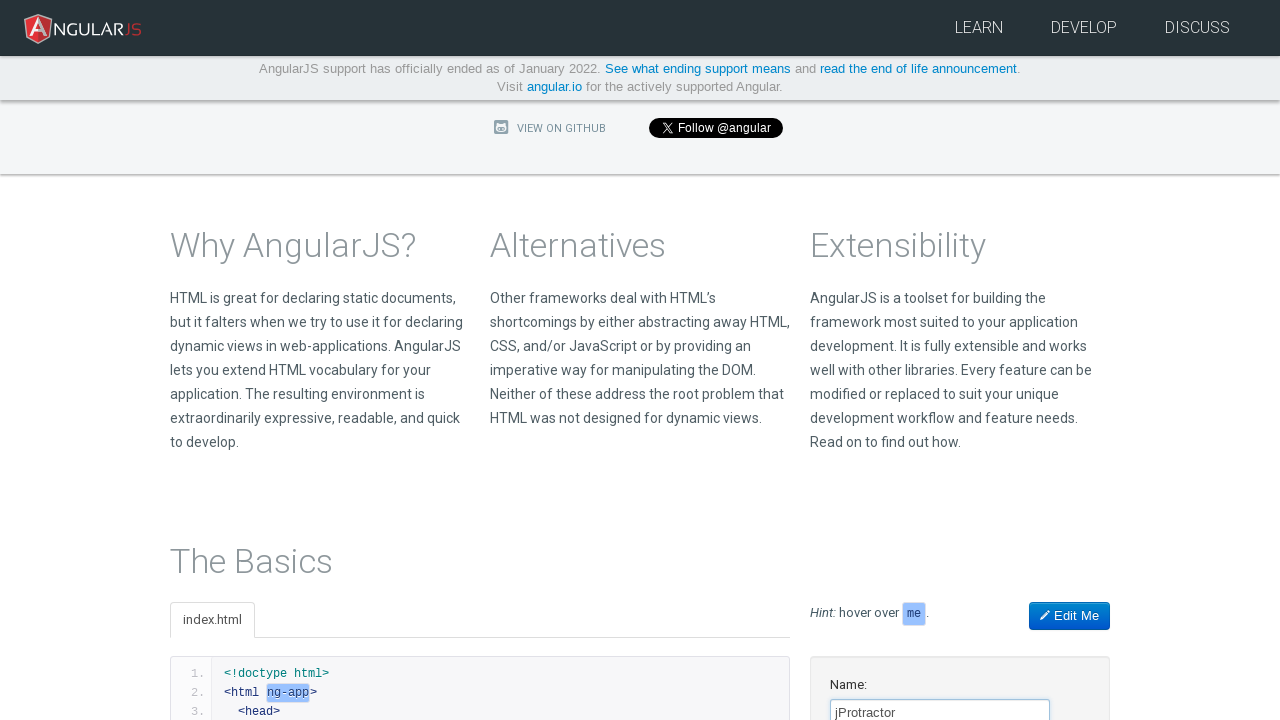

Located greeting element with ng-binding
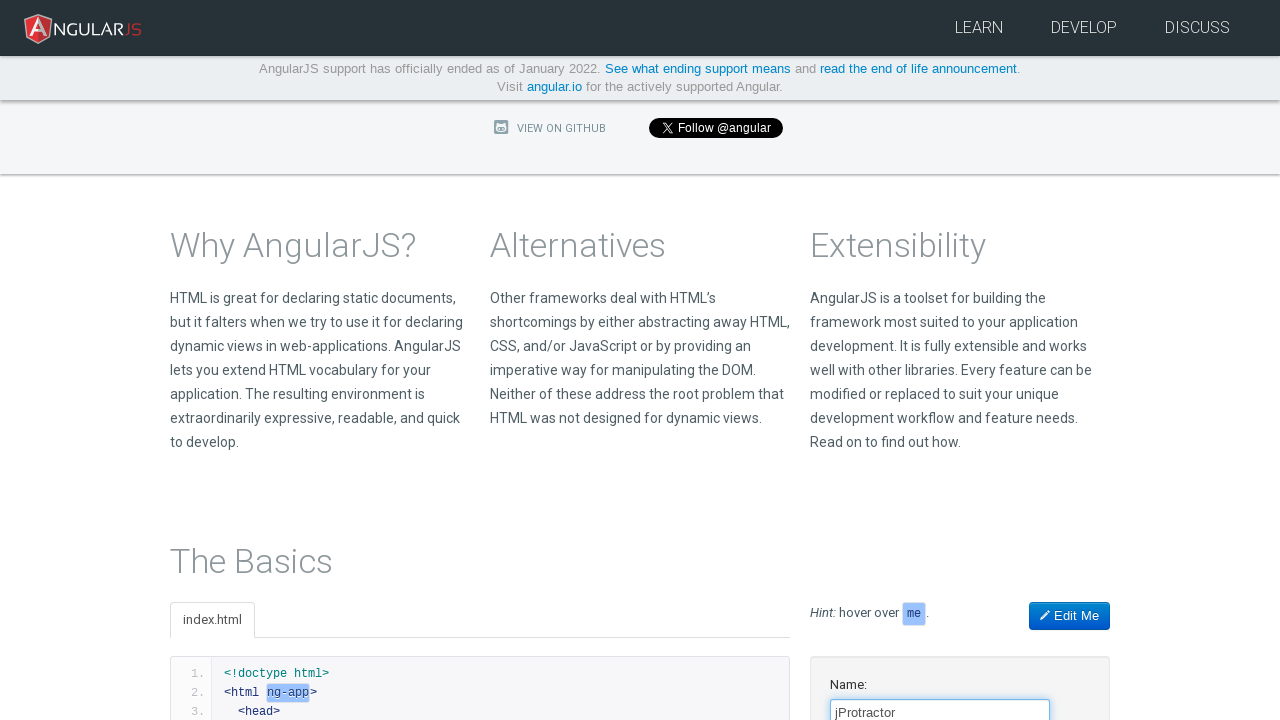

Verified greeting text updated to 'Hello jProtractor!' - two-way data binding working
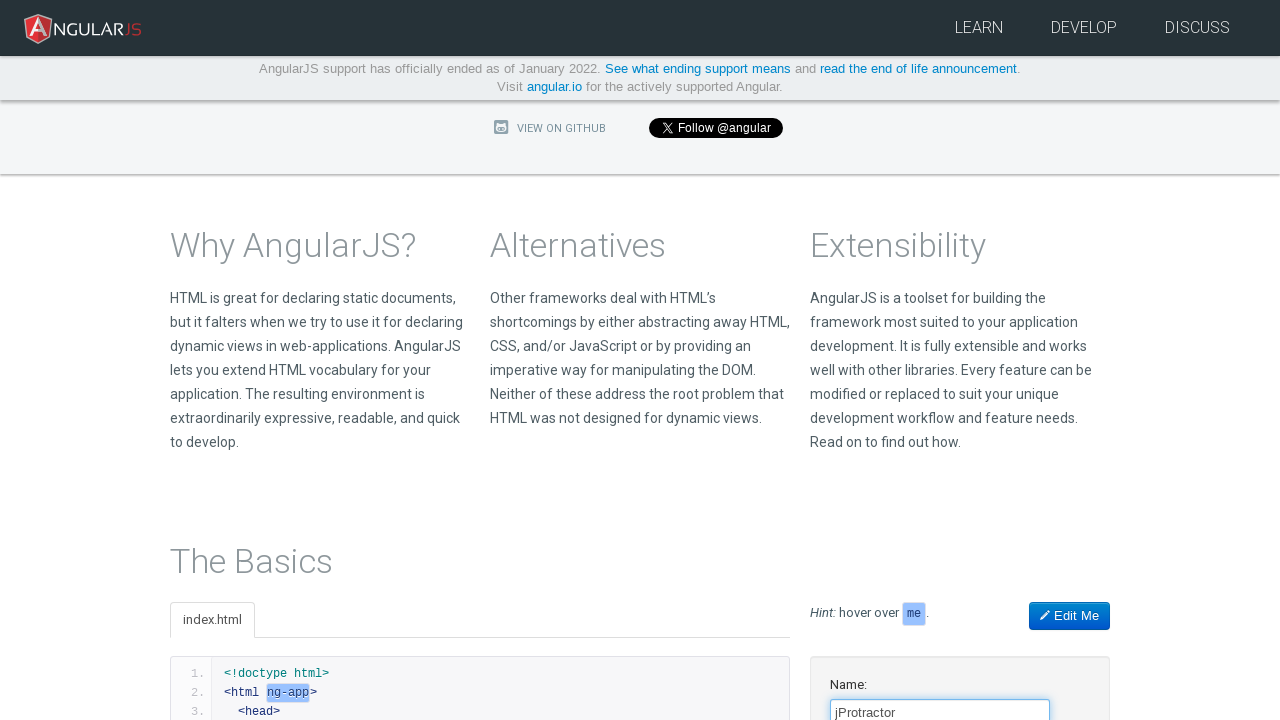

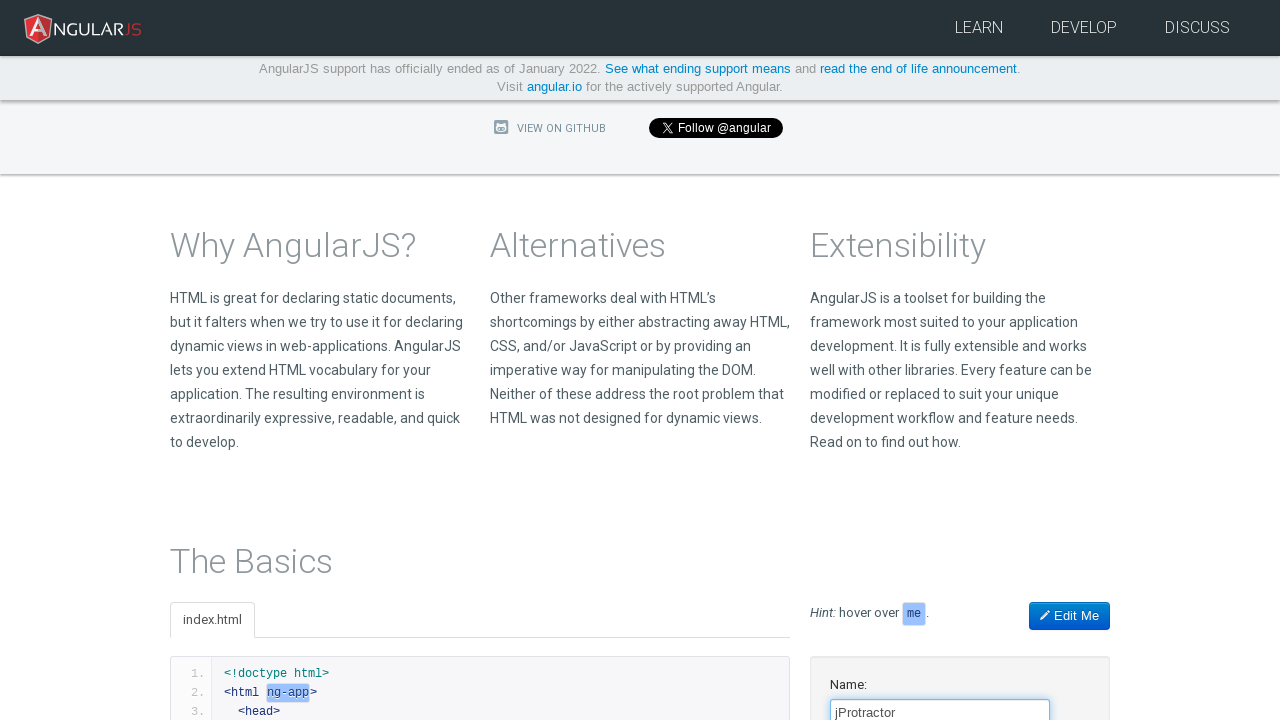